Navigates to the Django project website, finds and clicks on the "Download" tab to open the download page, then waits for the page to load.

Starting URL: https://www.djangoproject.com

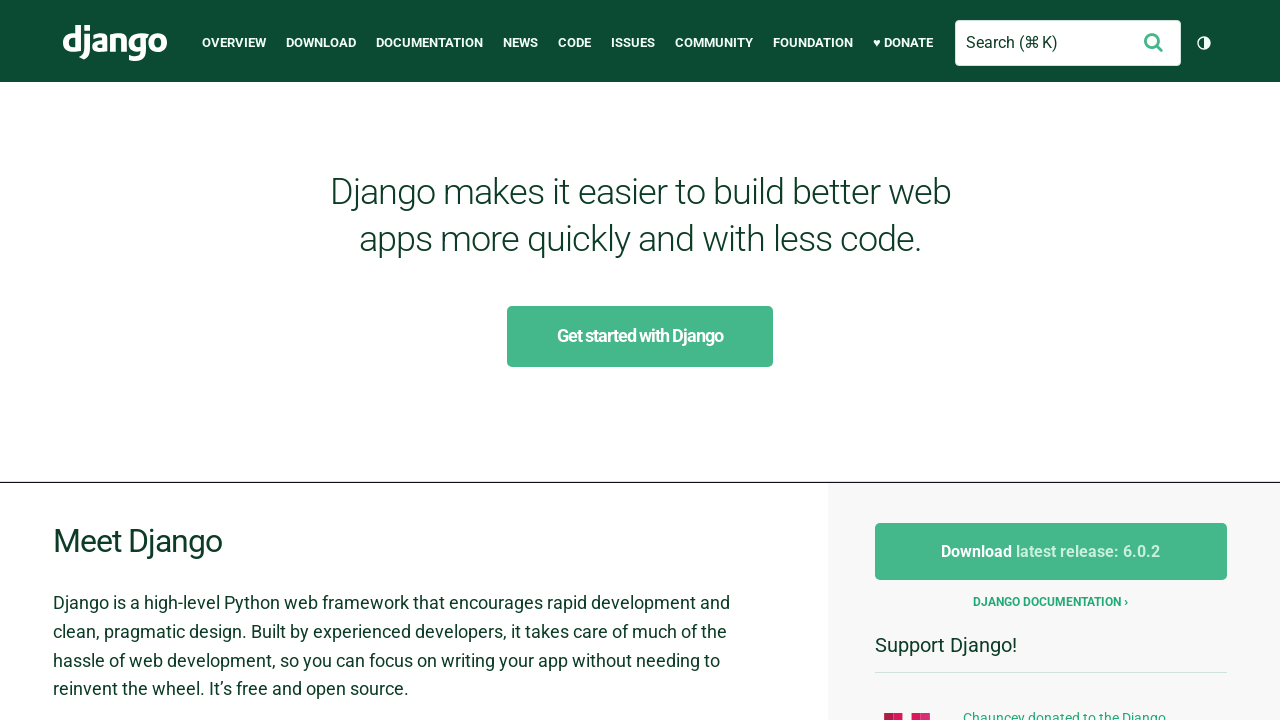

Navigated to Django project website
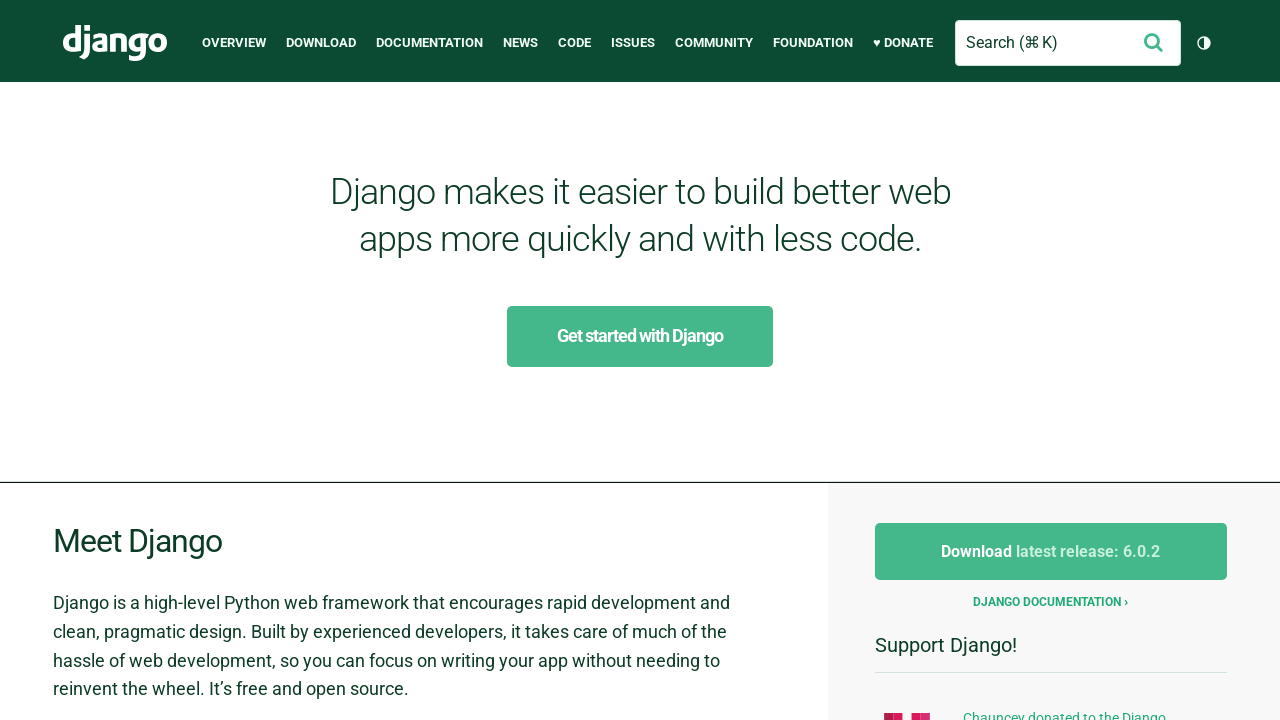

Clicked on the Download tab in navigation at (321, 43) on a:has-text('Download')
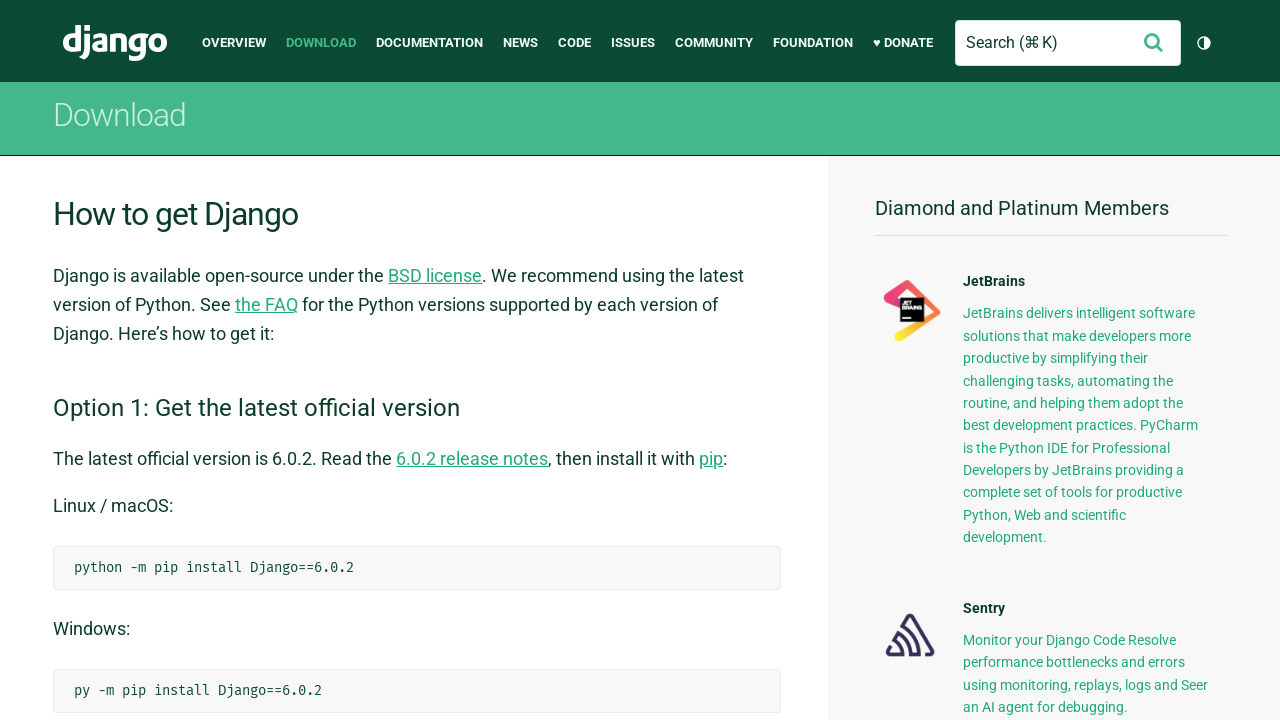

Download page loaded successfully
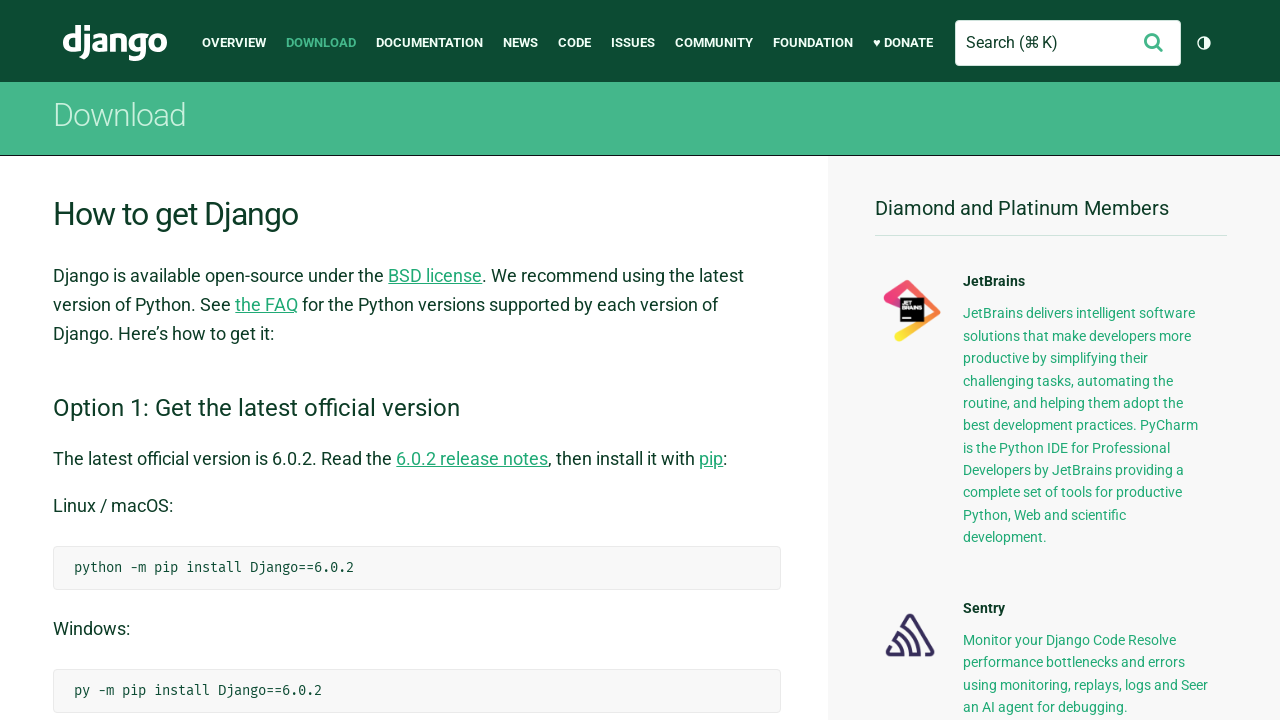

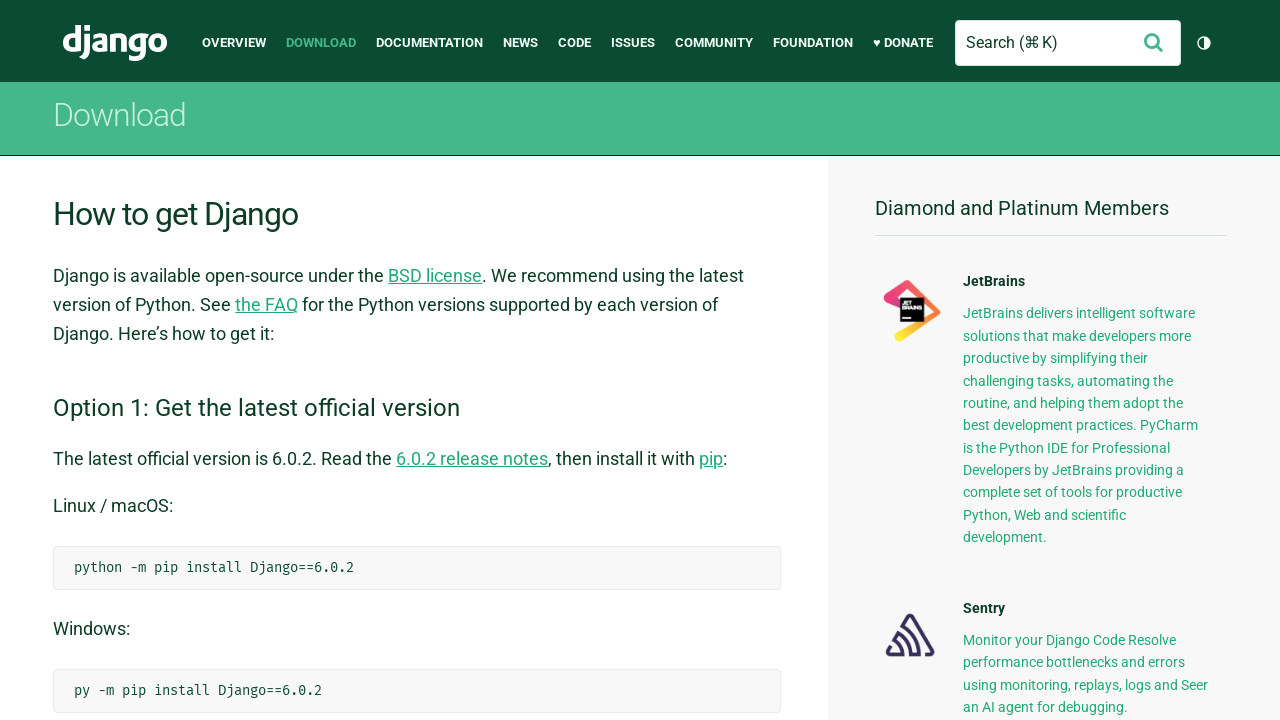